Tests invalid login functionality by attempting to login with incorrect credentials and verifying the error message

Starting URL: https://www.saucedemo.com/

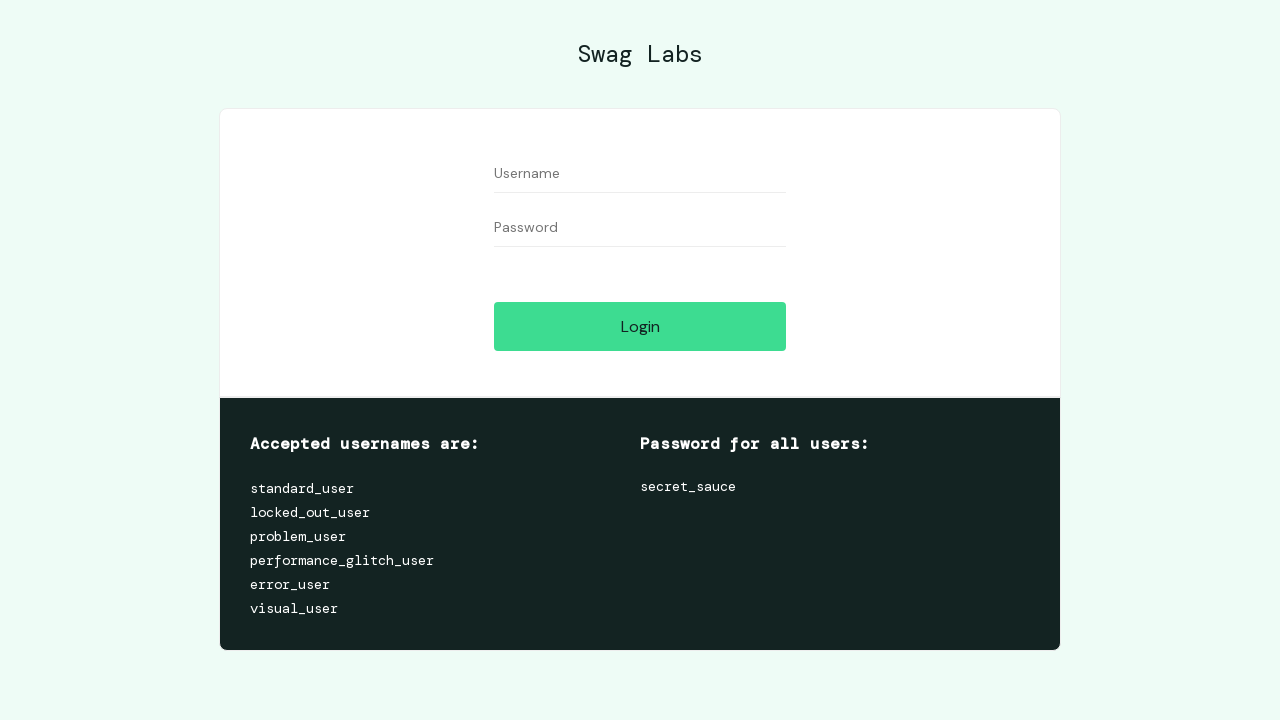

Login form became visible
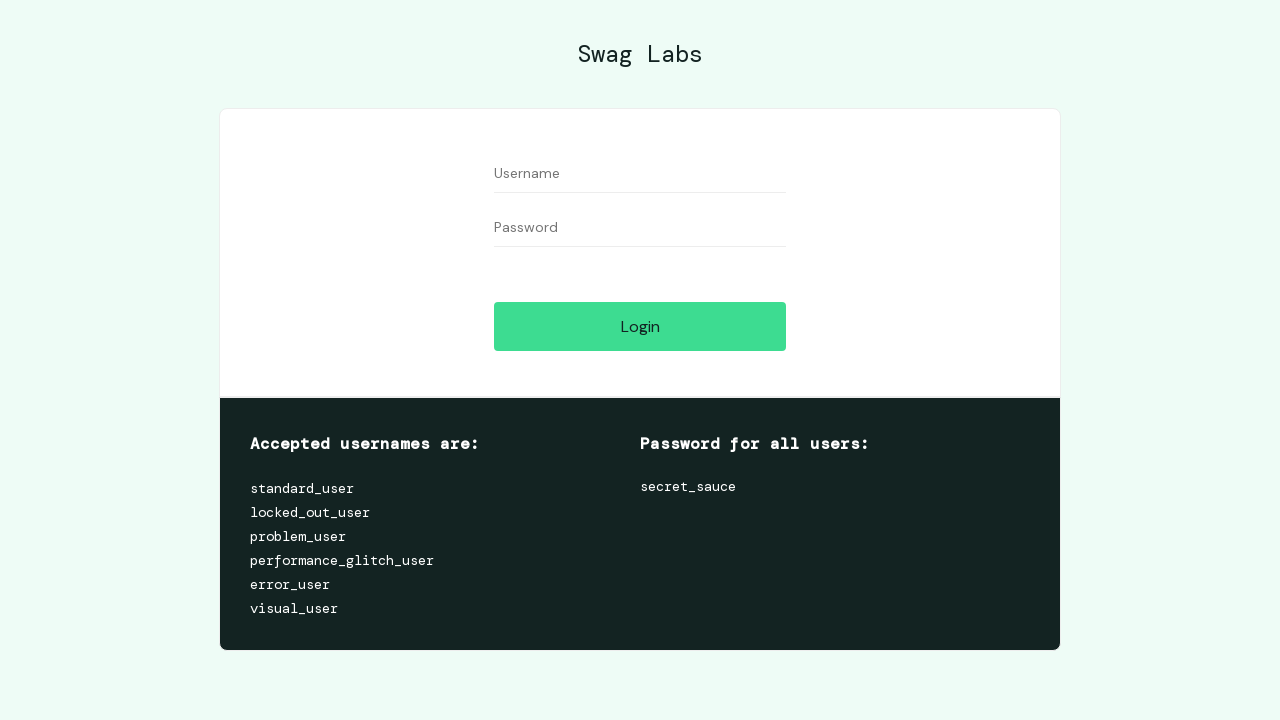

Filled username field with 'testuser123' on #user-name
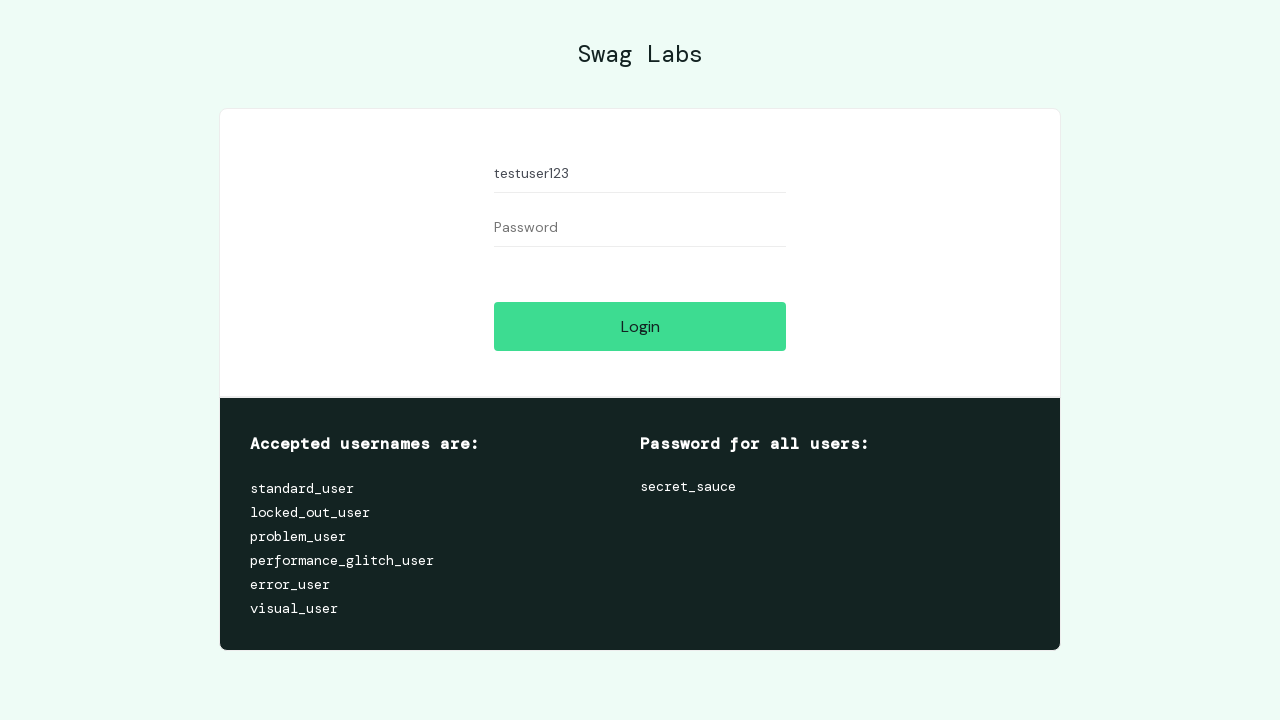

Filled password field with 'wrongpass456' on #password
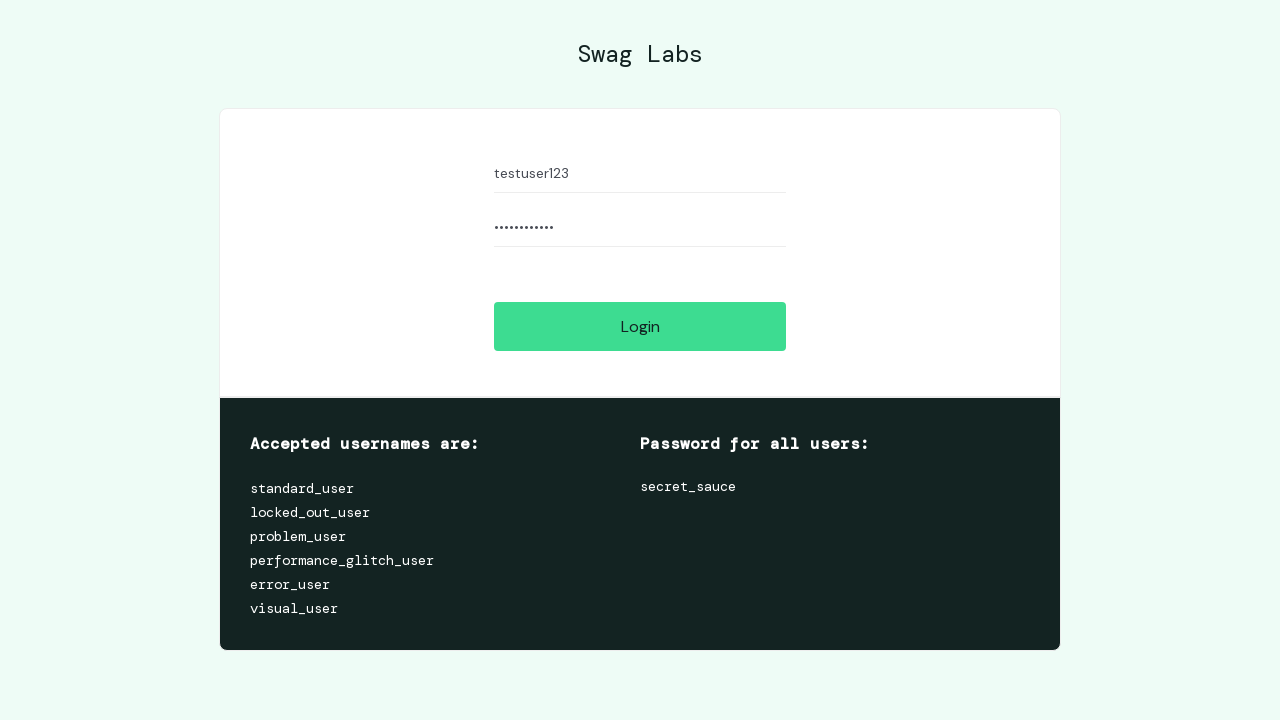

Clicked login button at (640, 326) on #login-button
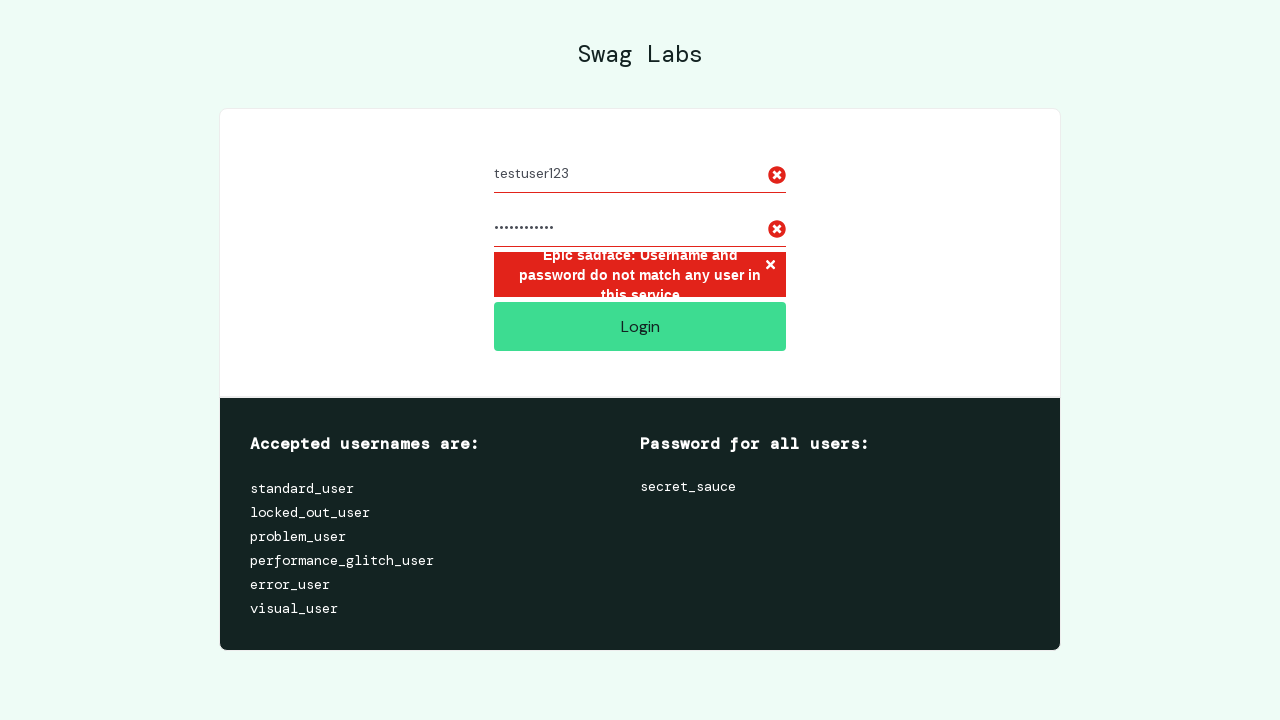

Error message element appeared
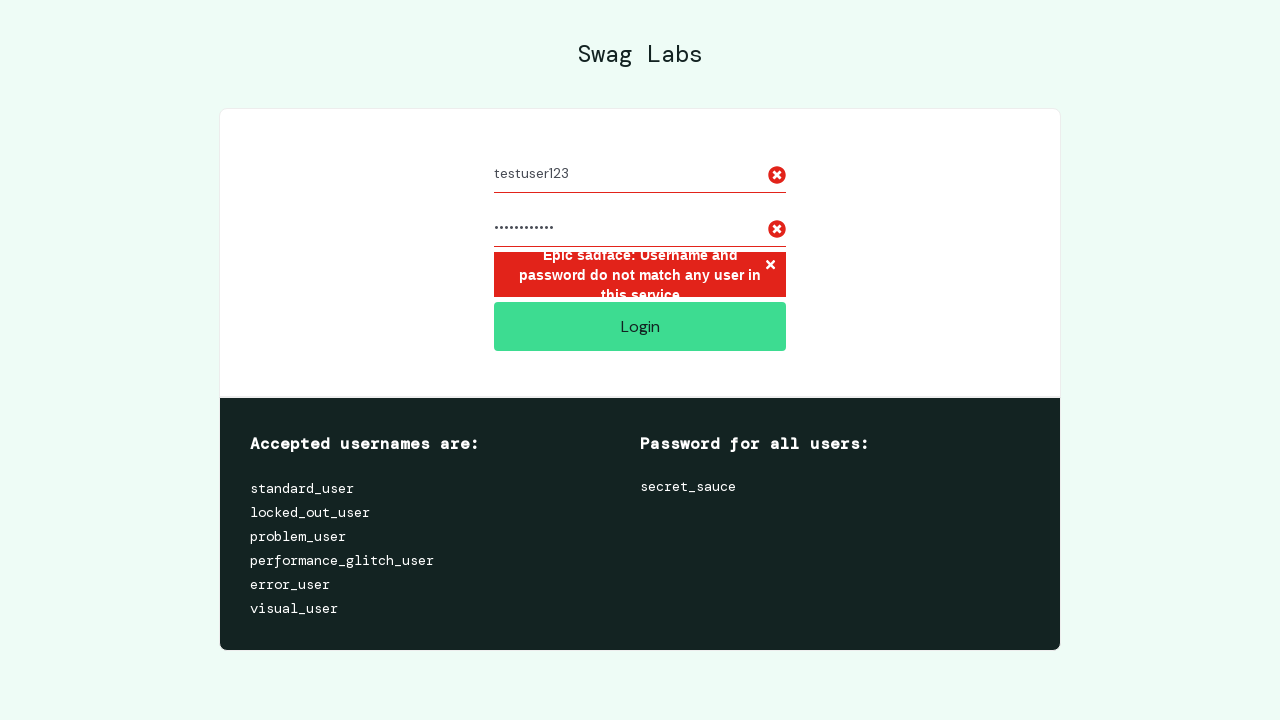

Verified error message: 'Epic sadface: Username and password do not match any user in this service'
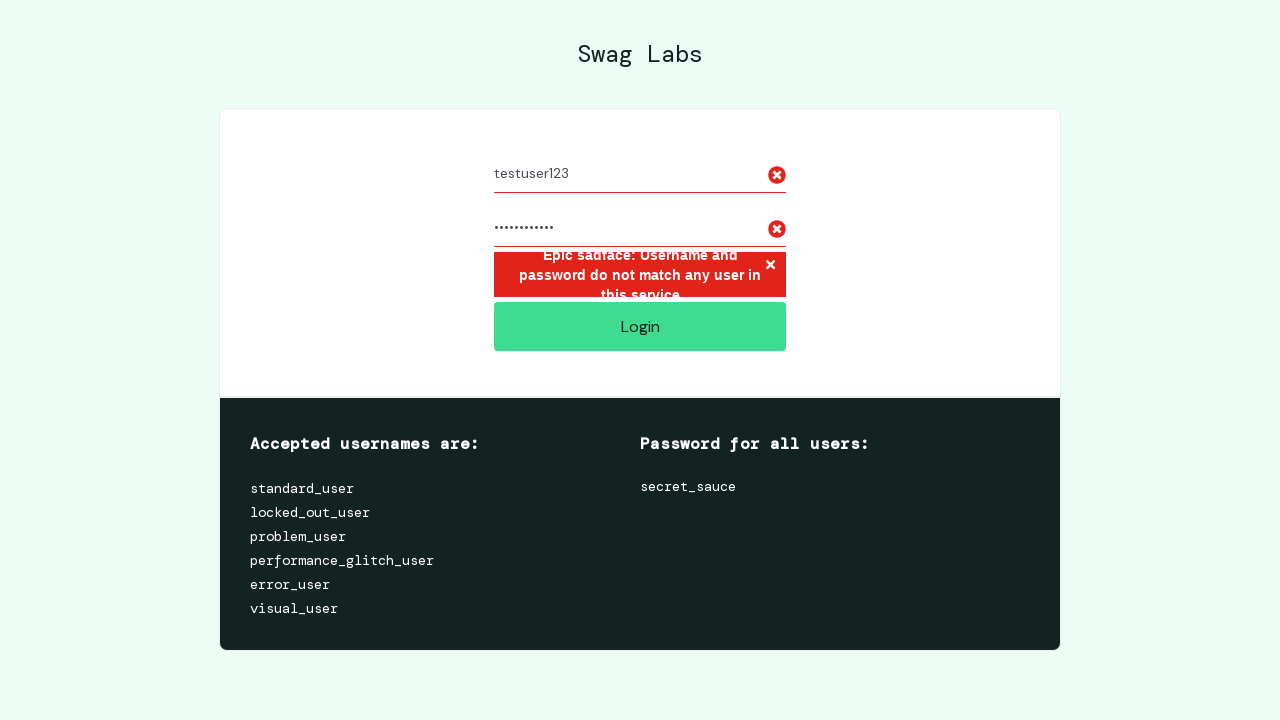

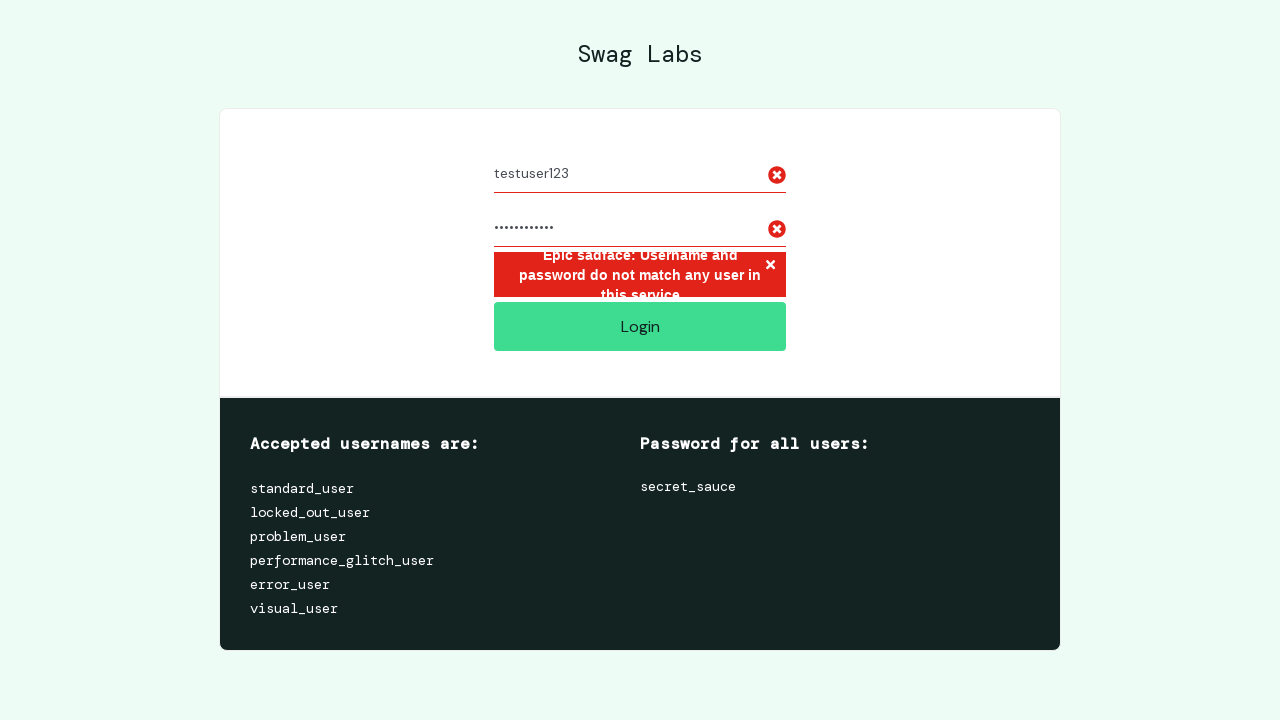